Tests browser tab handling by clicking a button that opens a new tab and then switching to the newly opened tab

Starting URL: https://demoqa.com/browser-windows

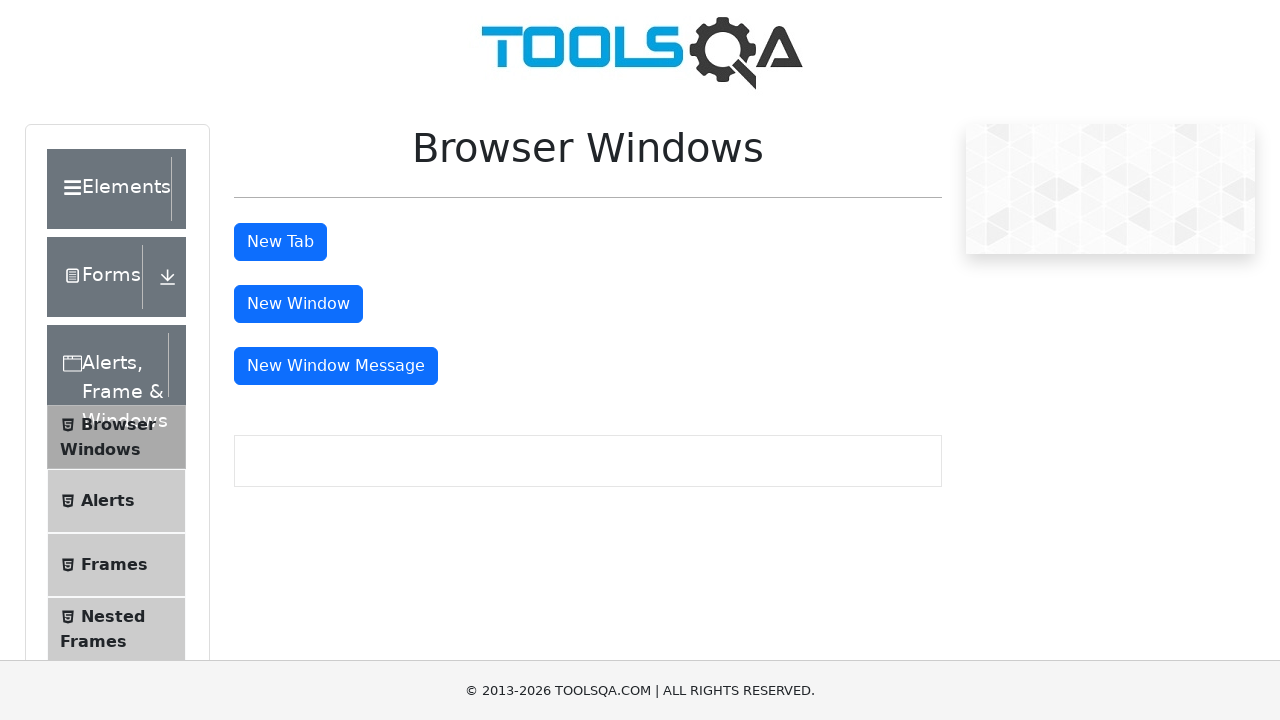

Clicked button to open new tab at (280, 242) on #tabButton
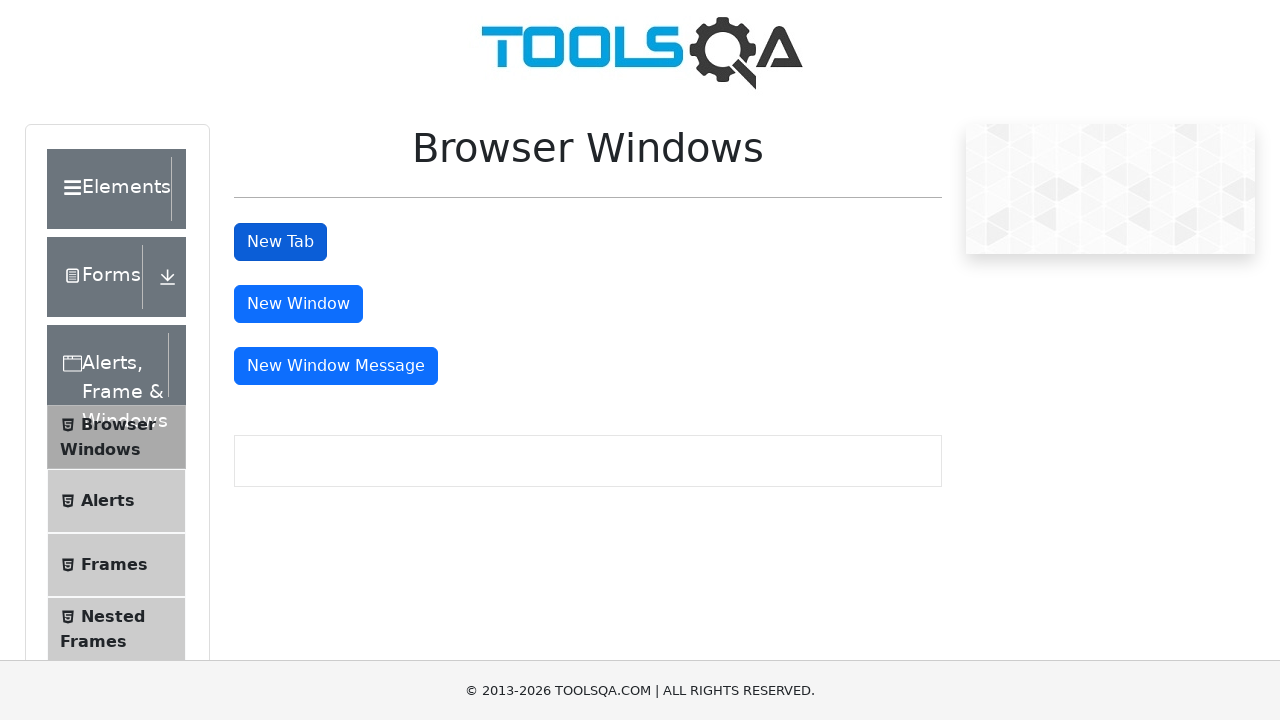

Captured new tab/page object
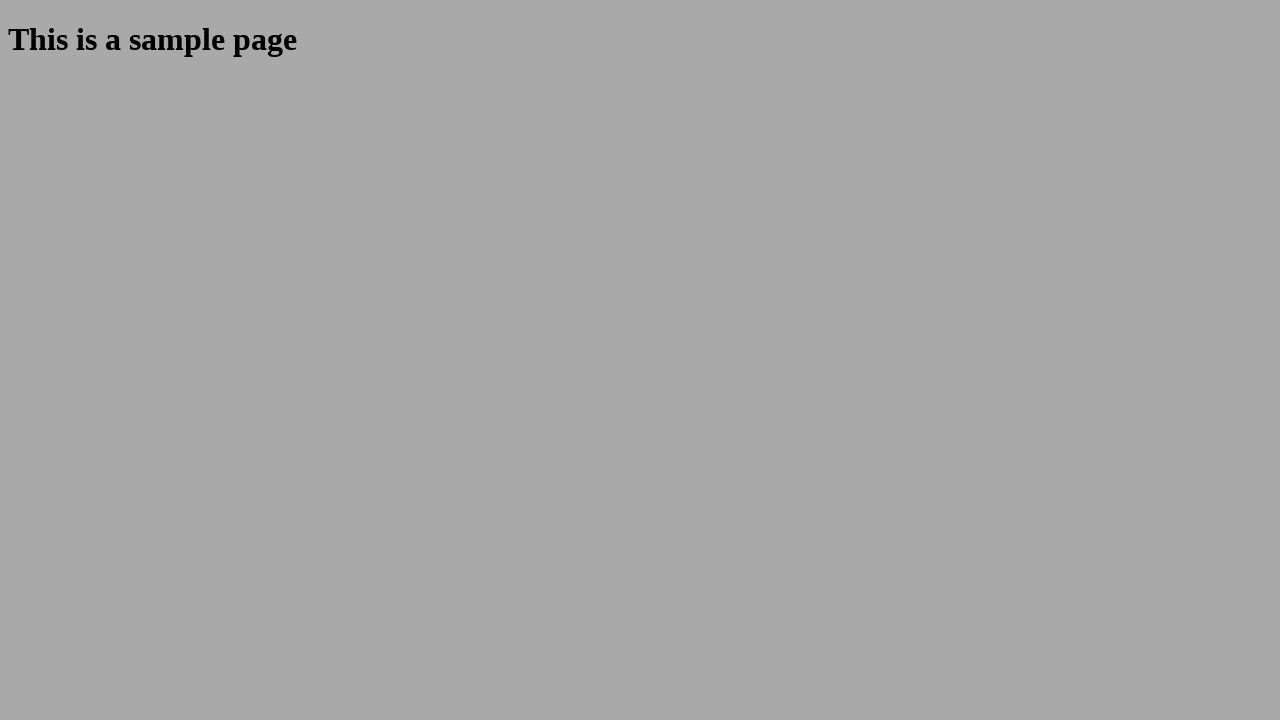

Waited for new page to load completely
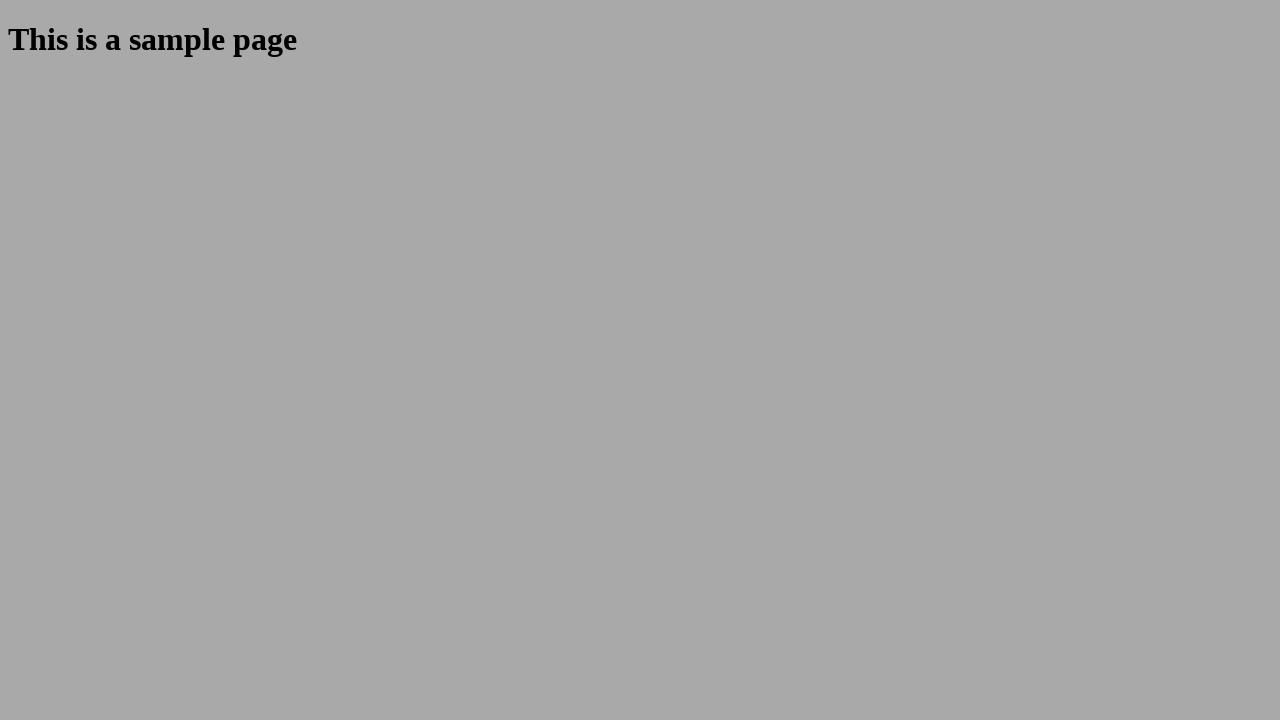

Verified new page body element is present
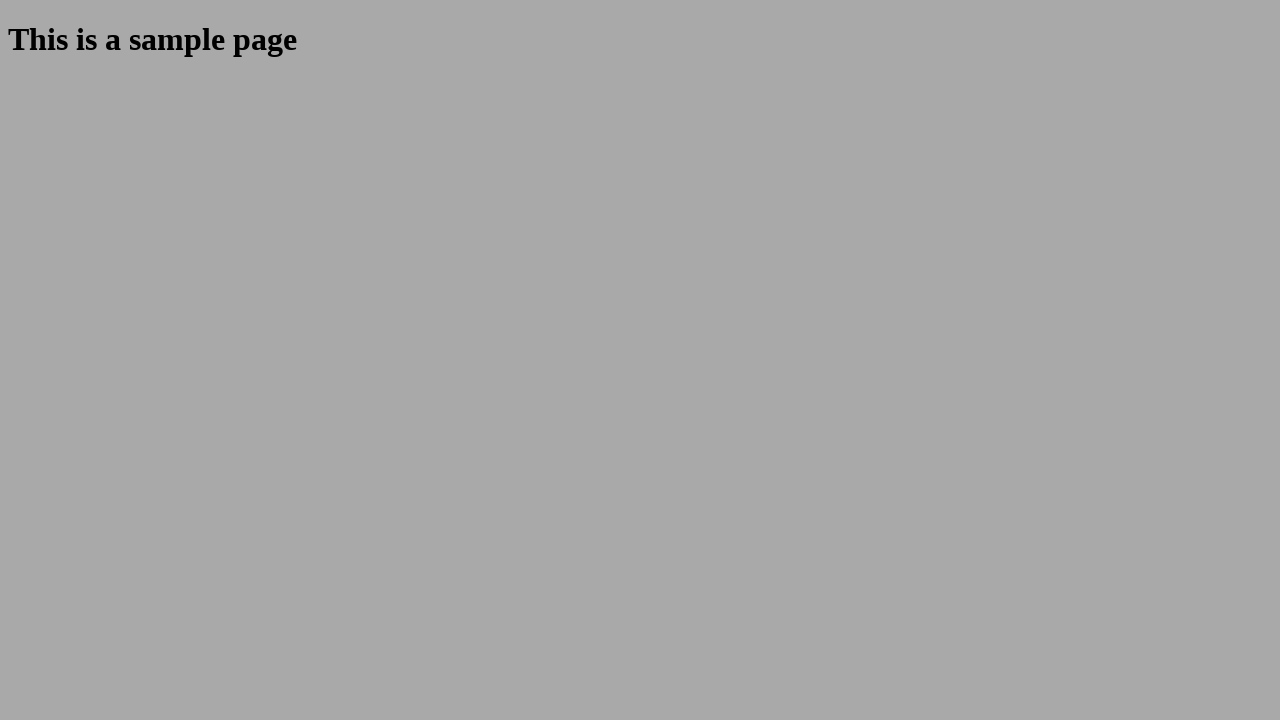

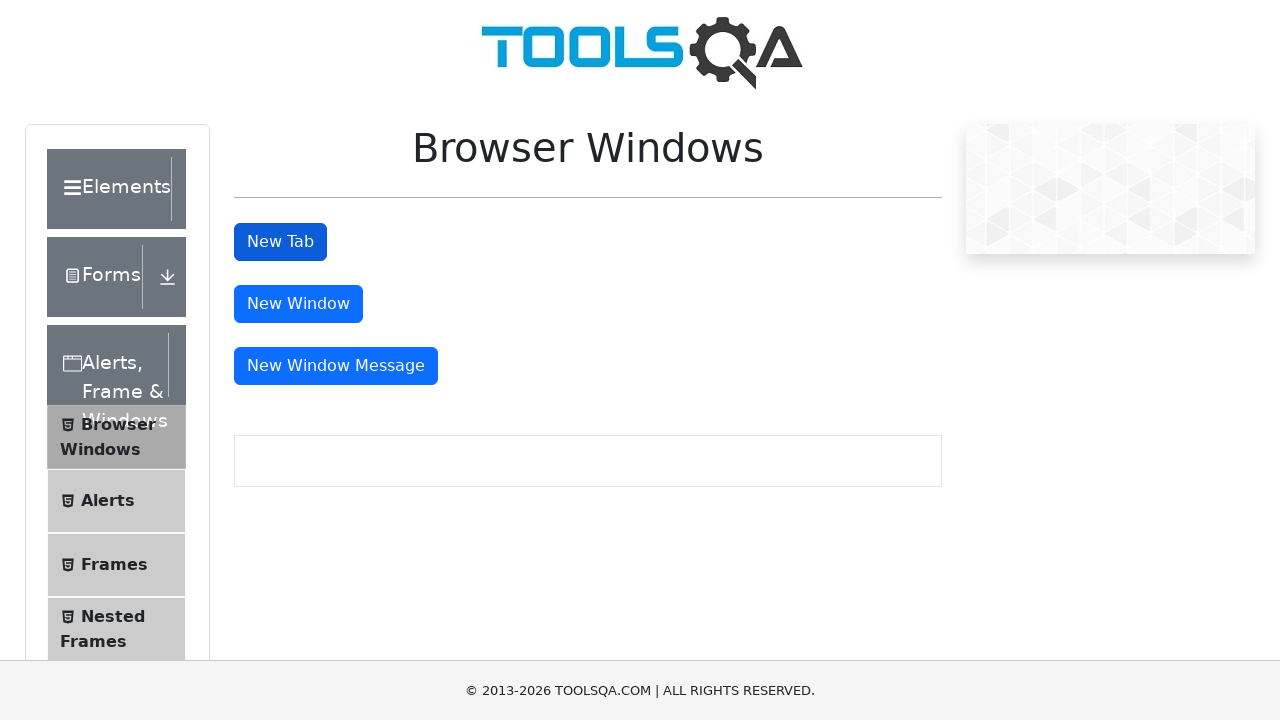